Tests the Indian Railways train search functionality by entering source and destination stations, then interacts with the results table to extract and verify train information

Starting URL: https://erail.in/

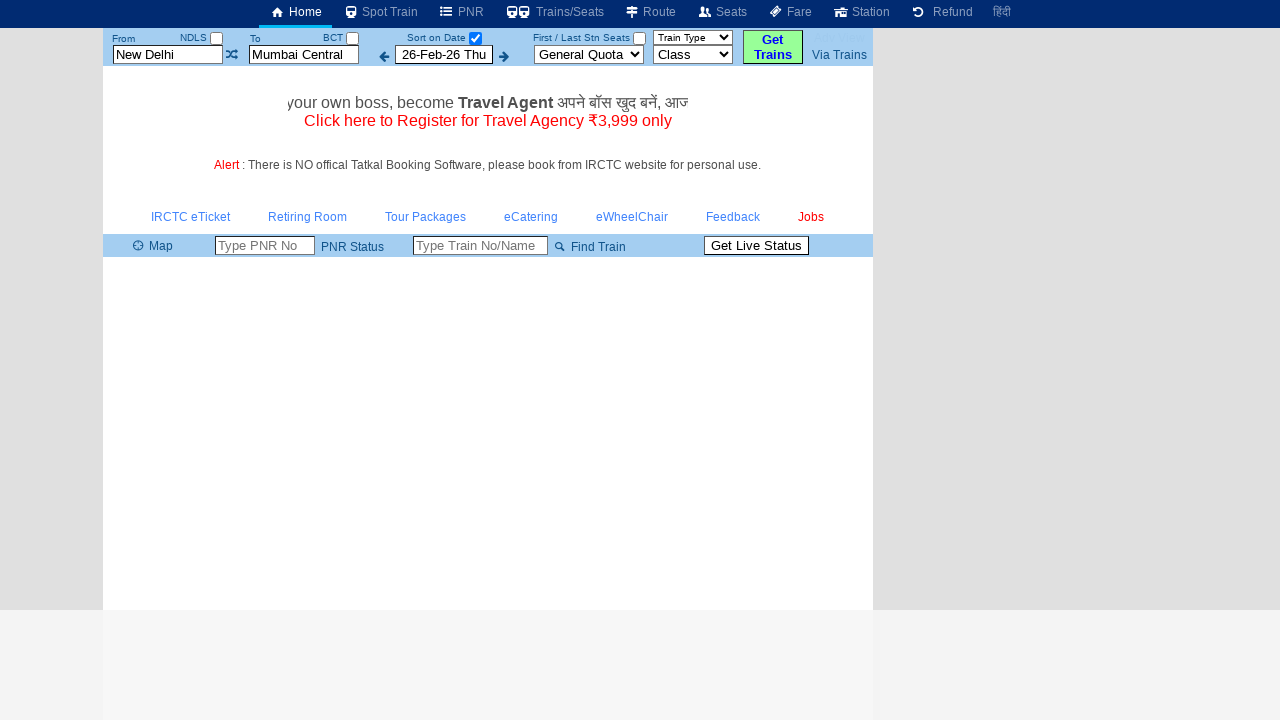

Cleared source station field on xpath=//input[@id='txtStationFrom']
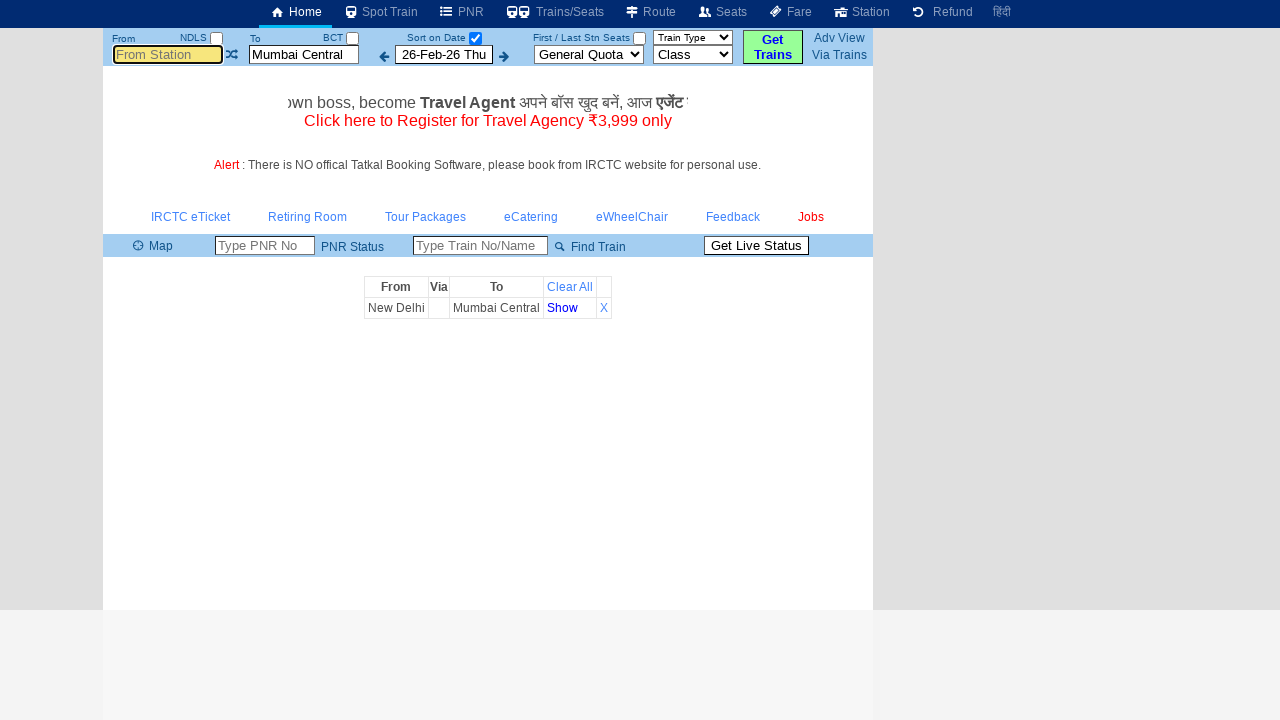

Filled source station field with 'MS' on //input[@id='txtStationFrom']
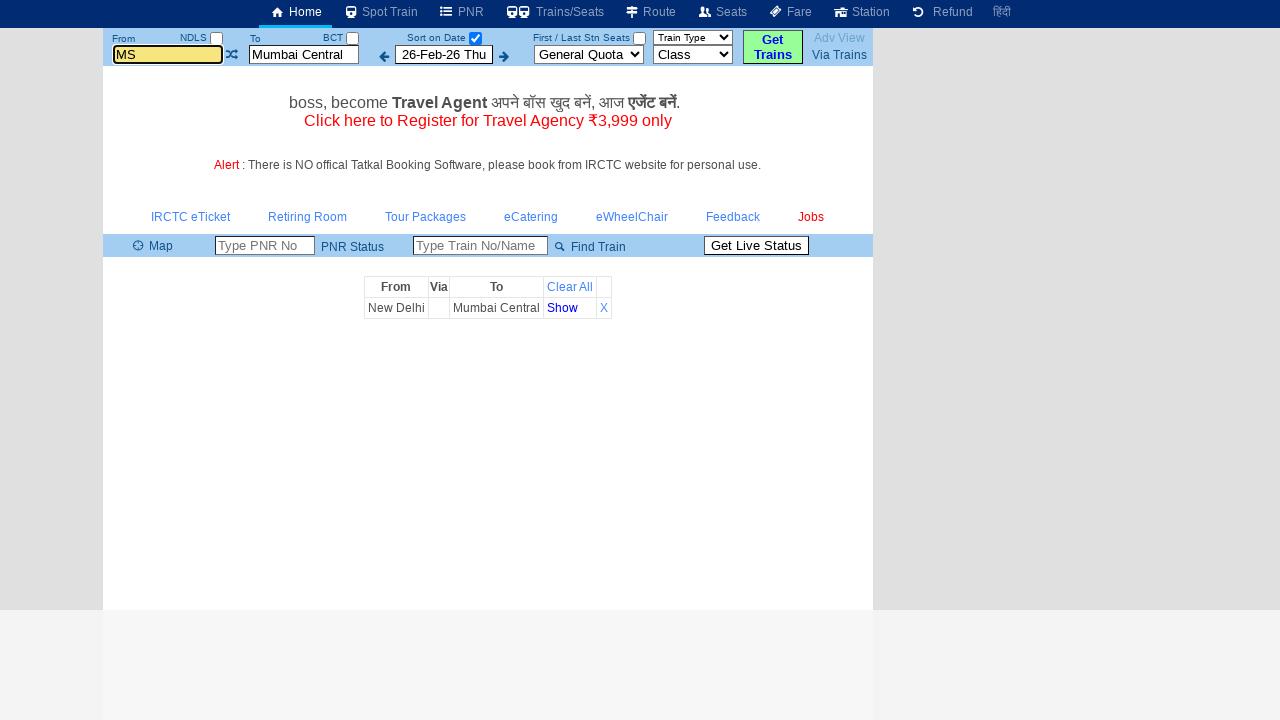

Pressed Tab to move to next field
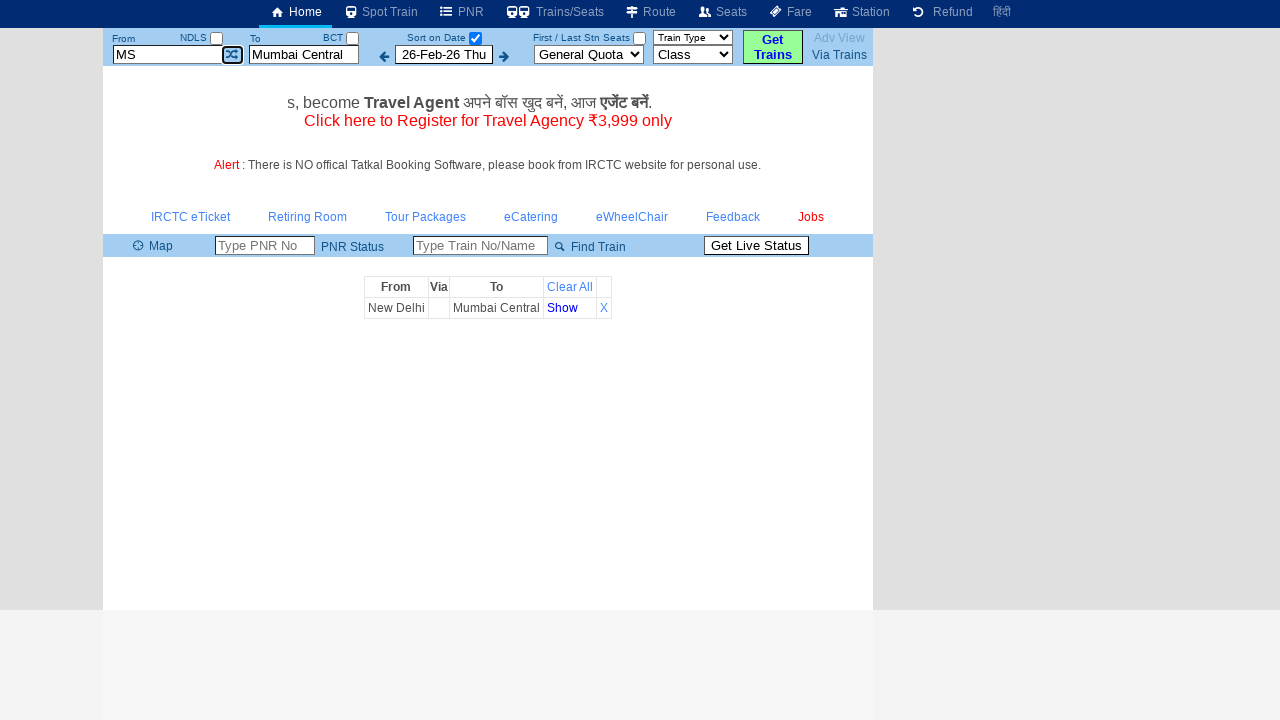

Cleared destination station field on xpath=//input[@id='txtStationTo']
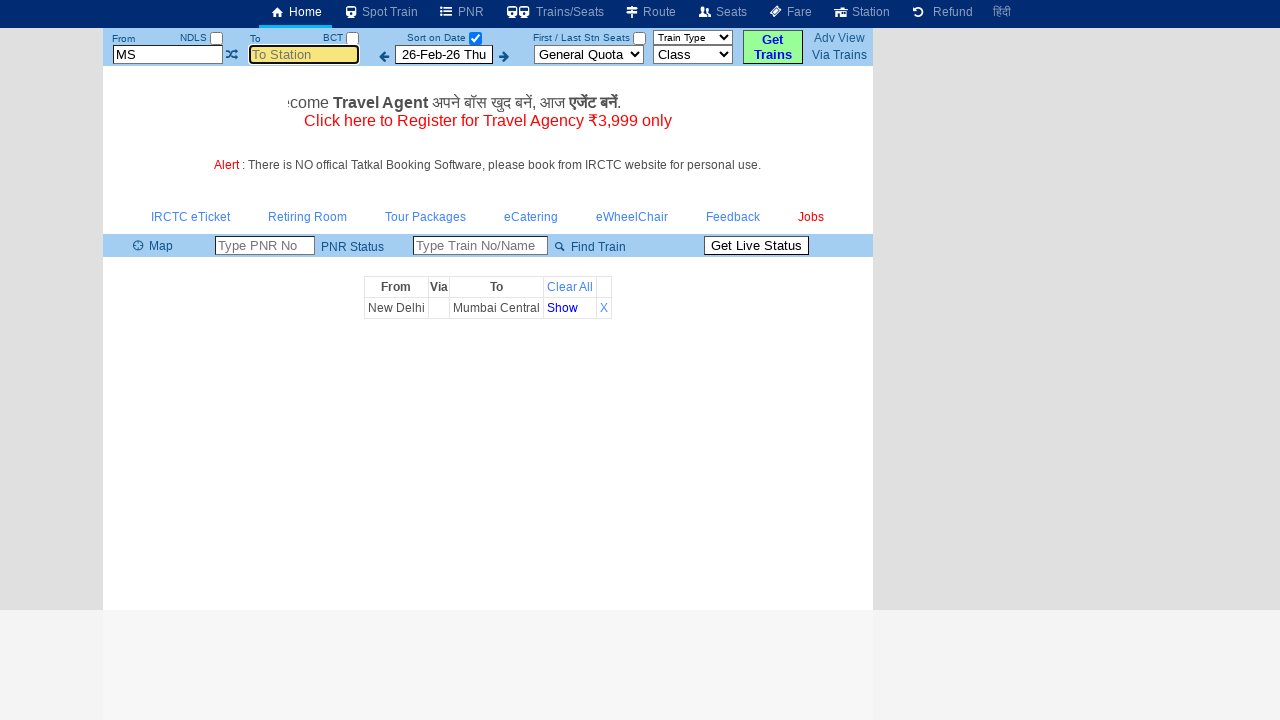

Filled destination station field with 'MDU' on //input[@id='txtStationTo']
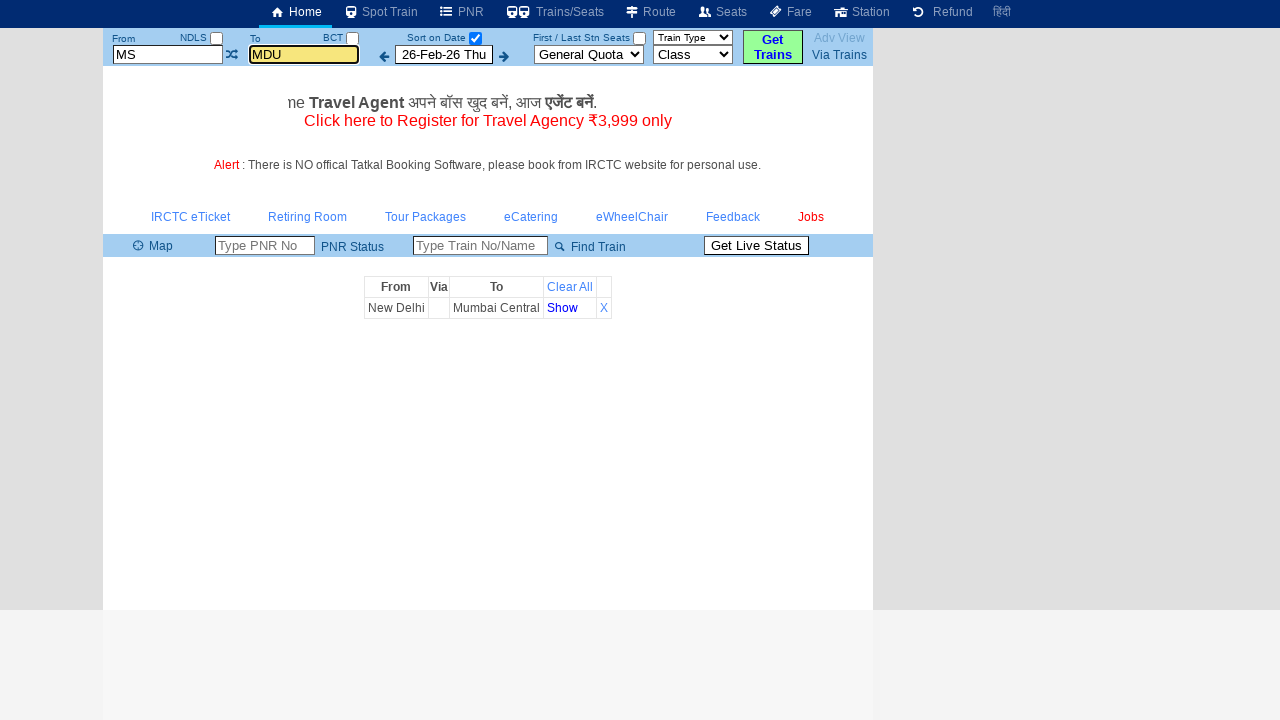

Pressed Tab to move to next field
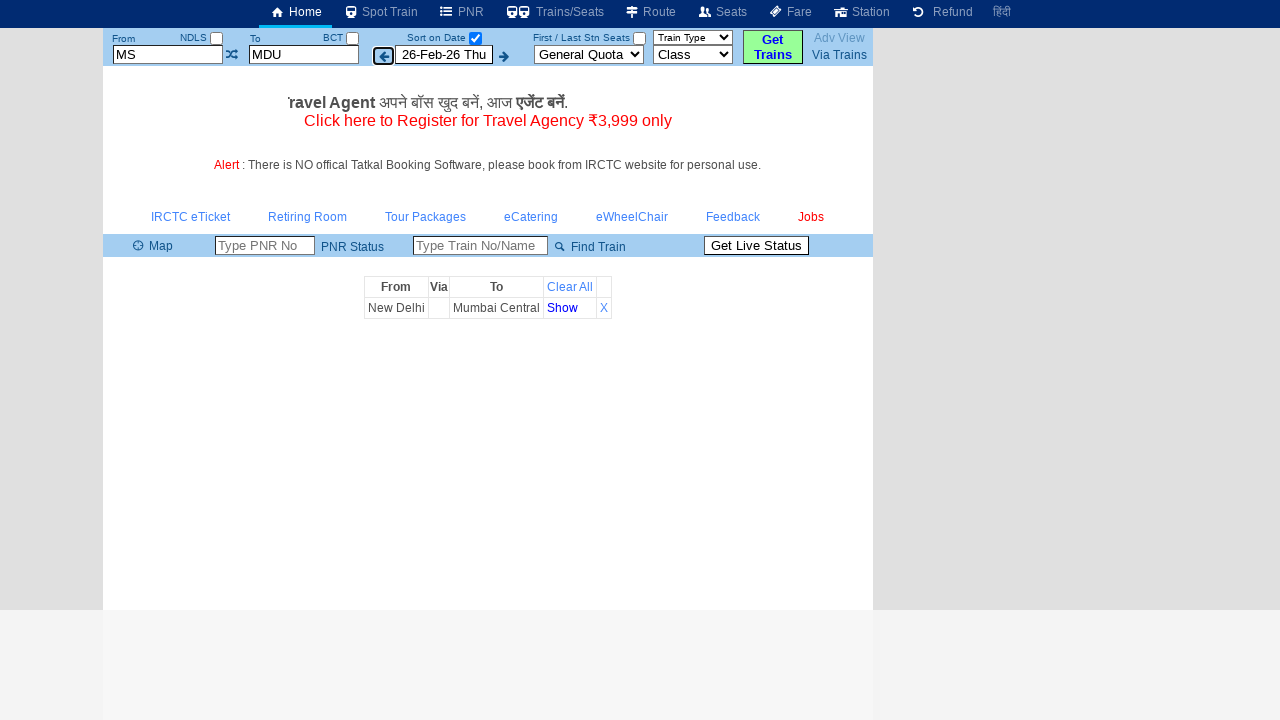

Unchecked the date selection checkbox at (475, 38) on xpath=//input[@id='chkSelectDateOnly']
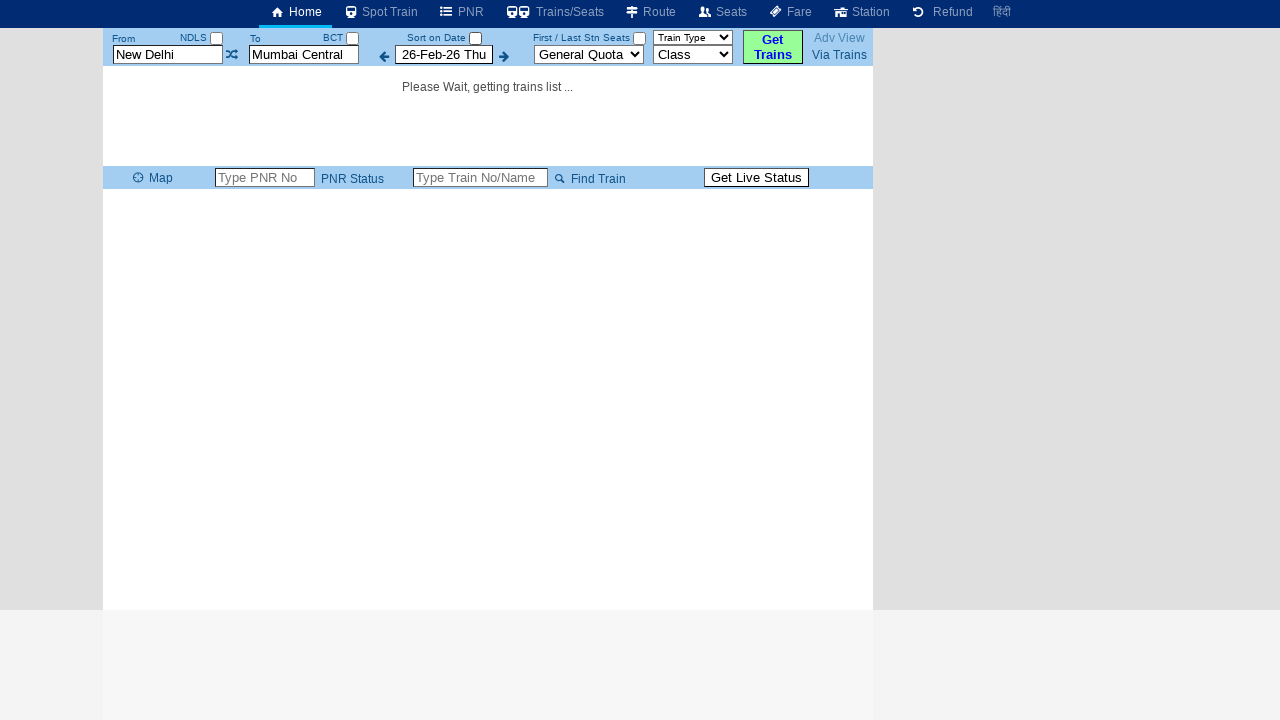

Train results table loaded successfully
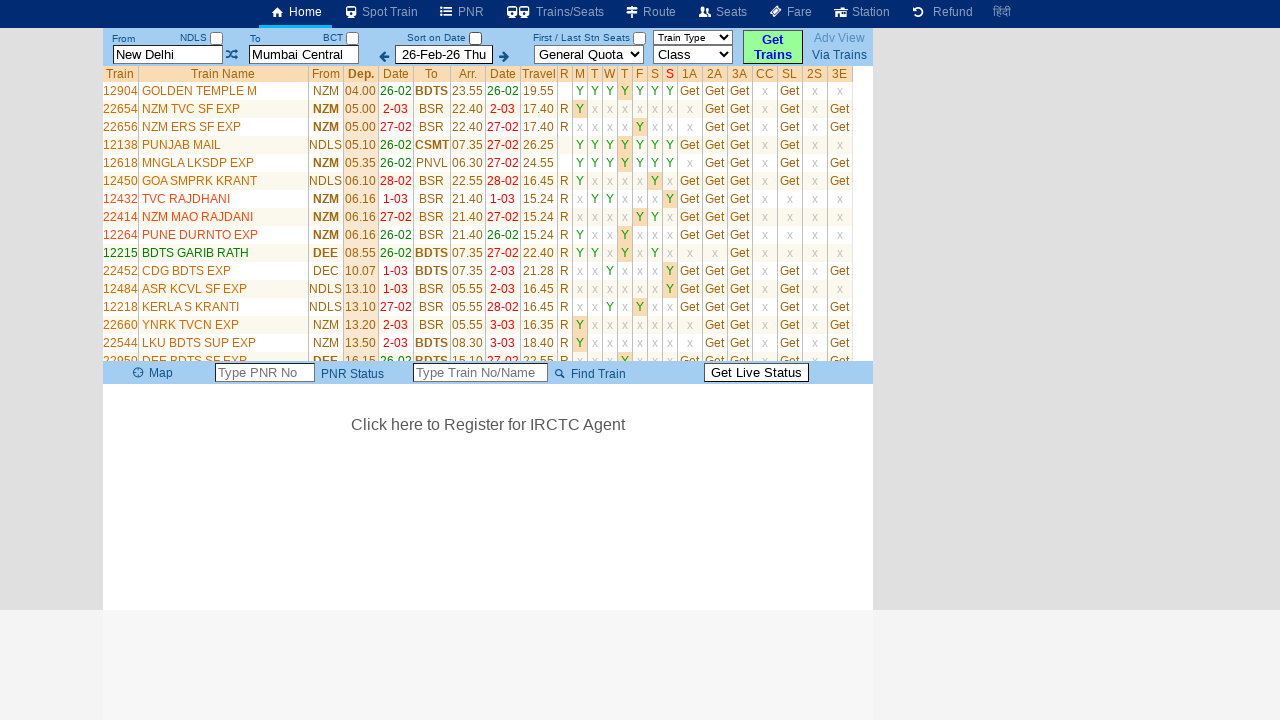

Retrieved 41 table rows from results
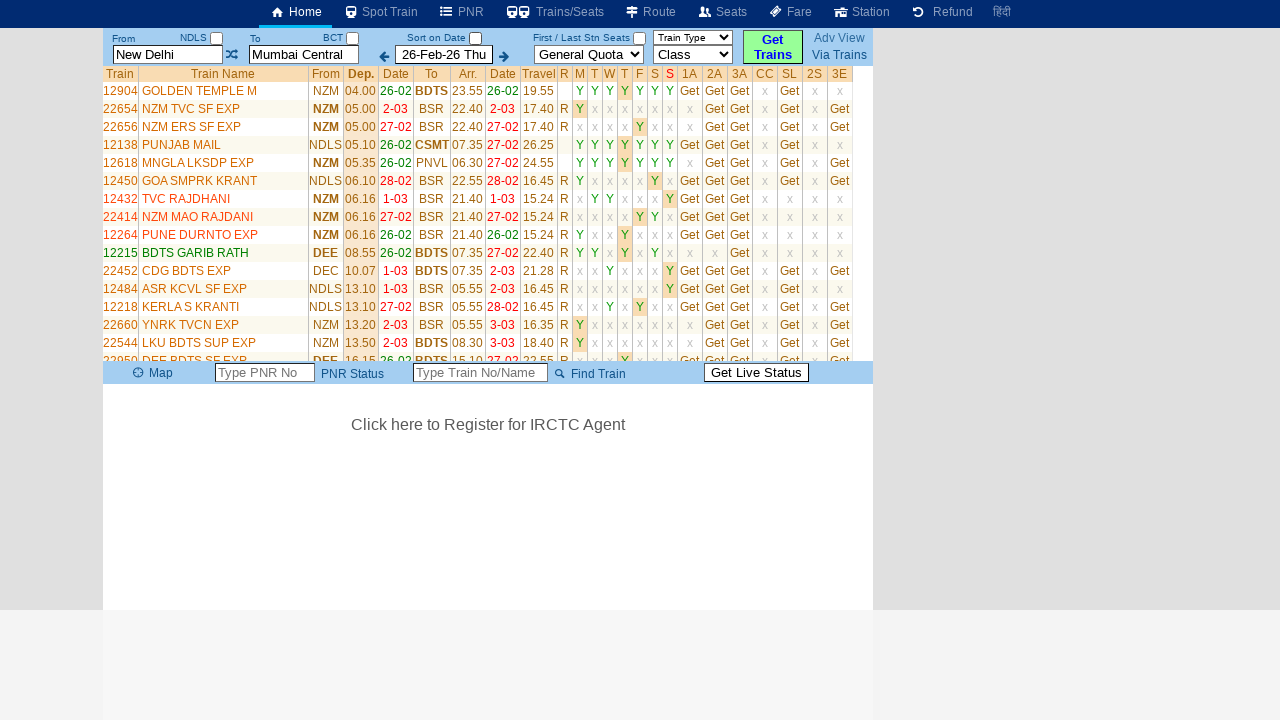

Extracted 40 initial train names from table
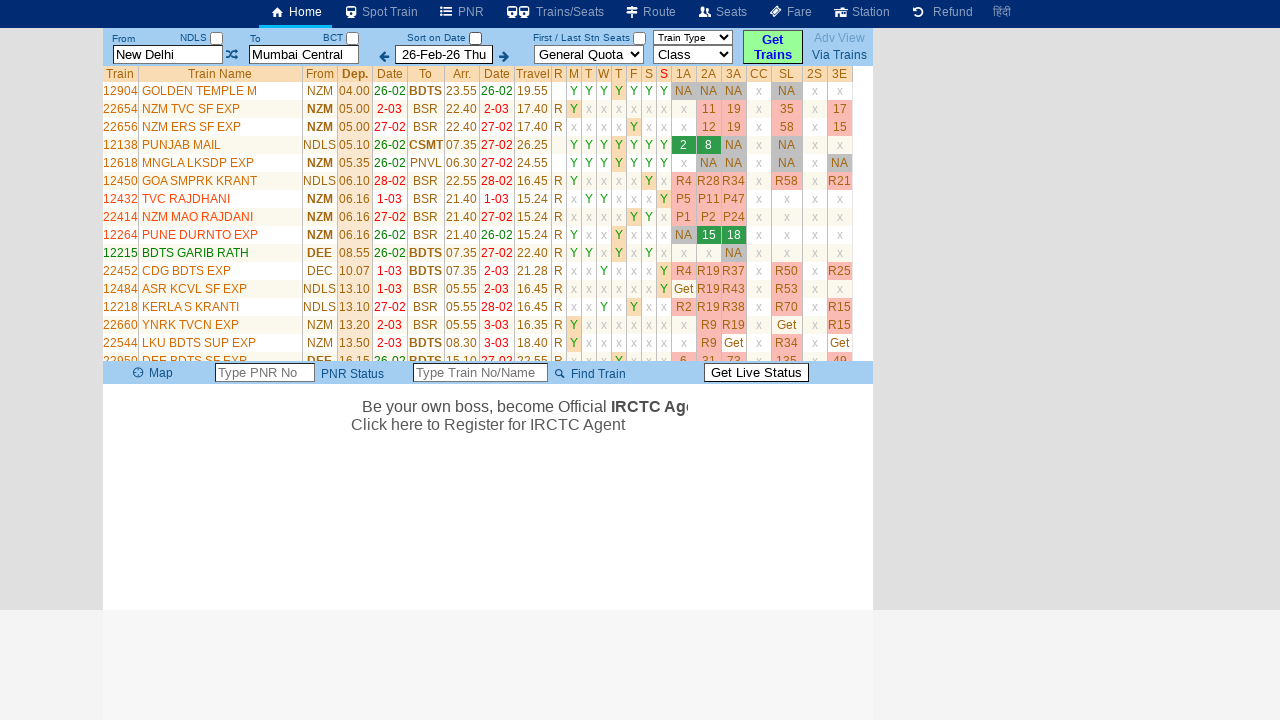

Clicked on train name column sorting link at (220, 74) on (//div[@id='divMain']//a)[2]
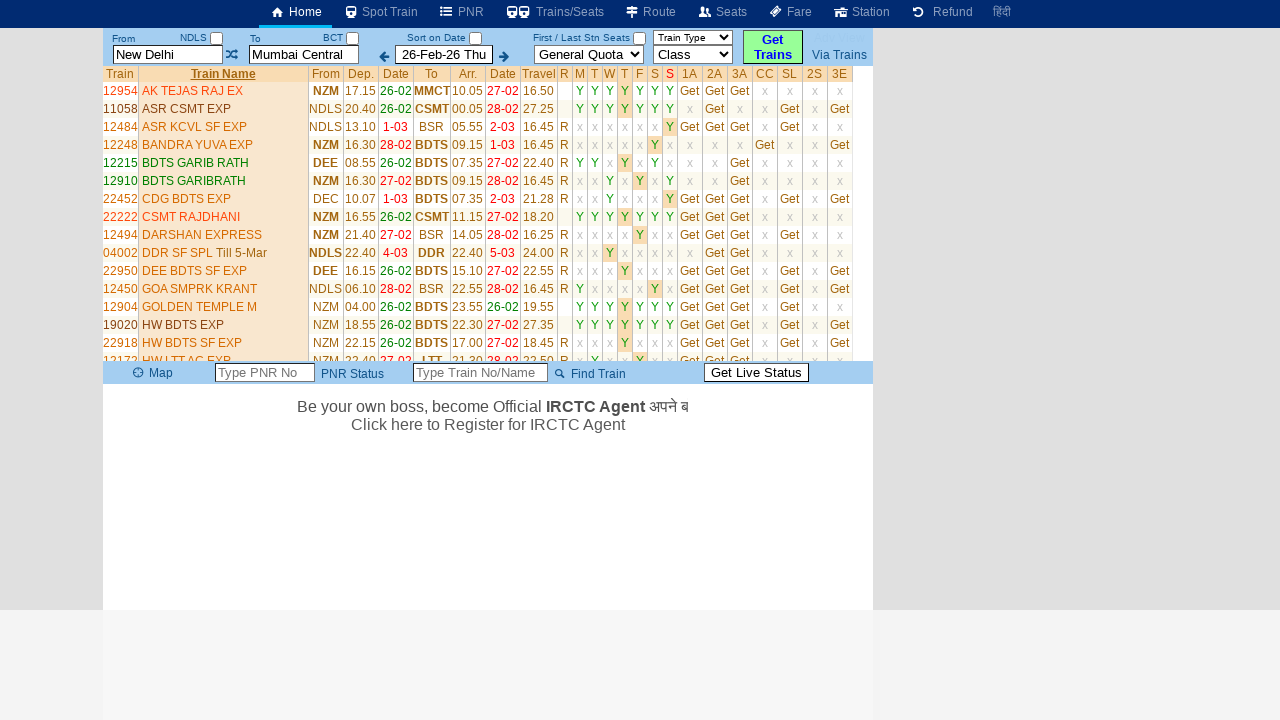

Waited for sorting operation to complete
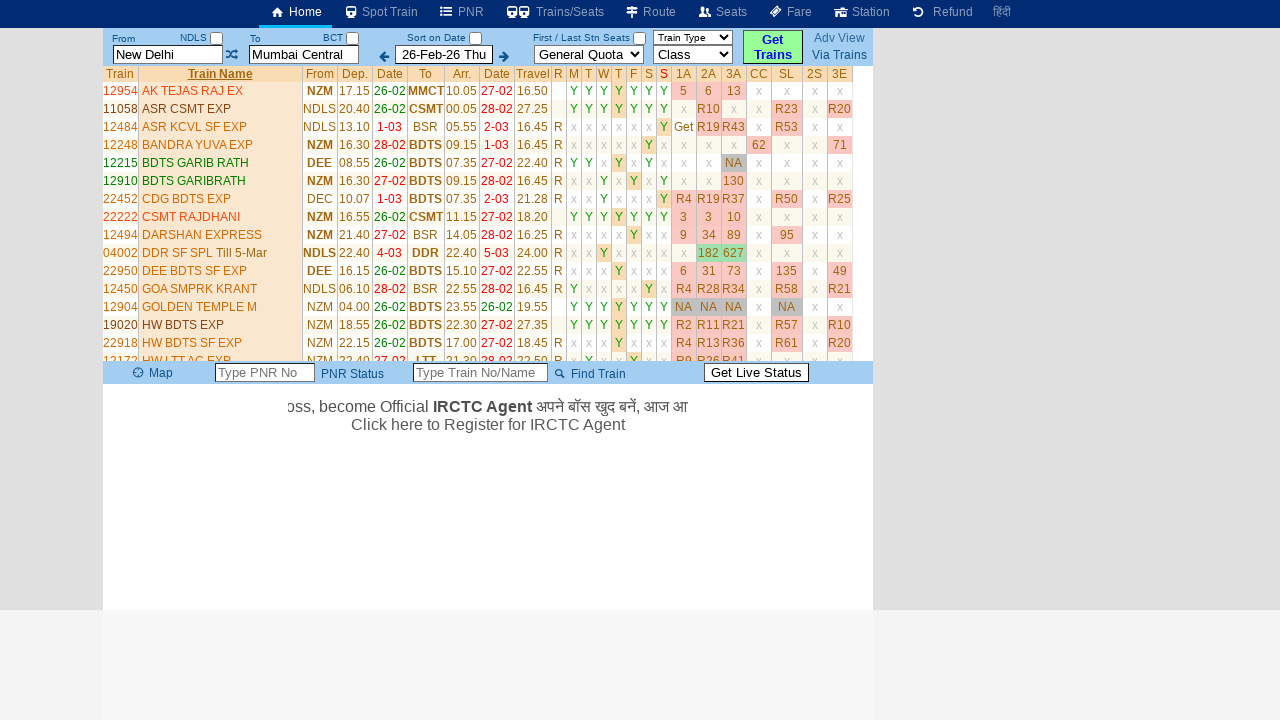

Extracted 40 train names after sorting
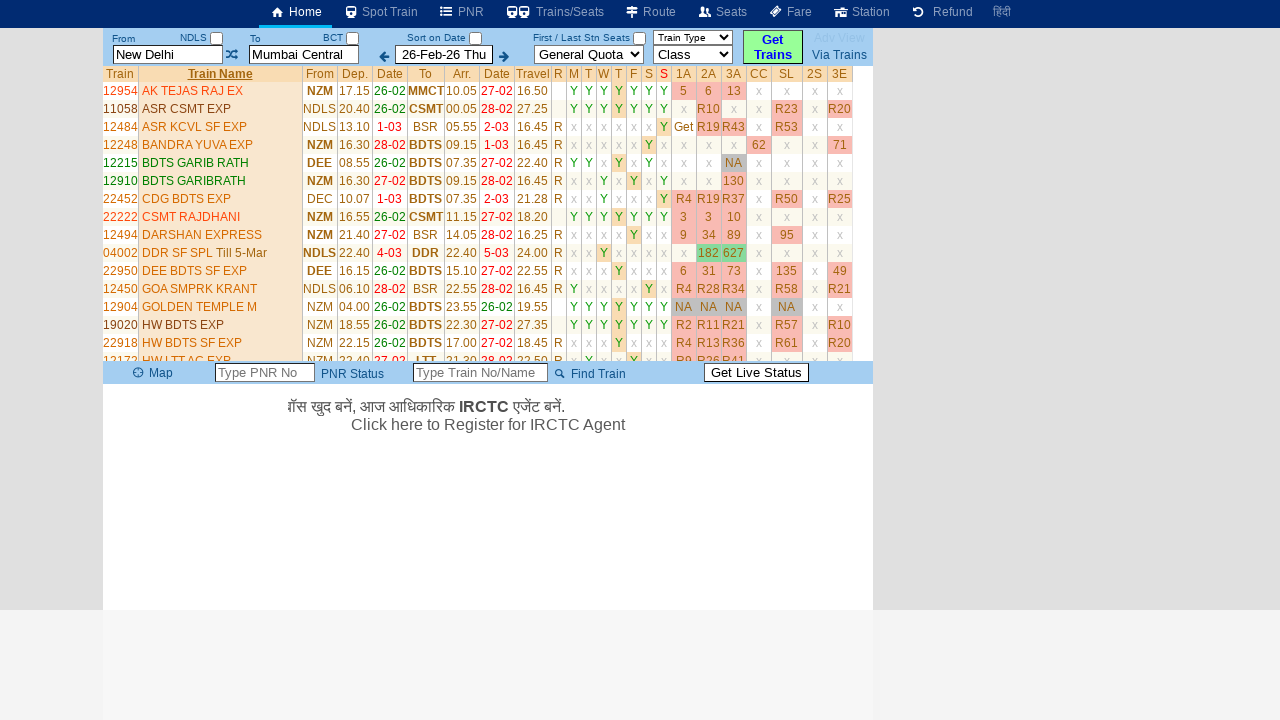

Verified train list: 40 trains before sort, 40 trains after sort
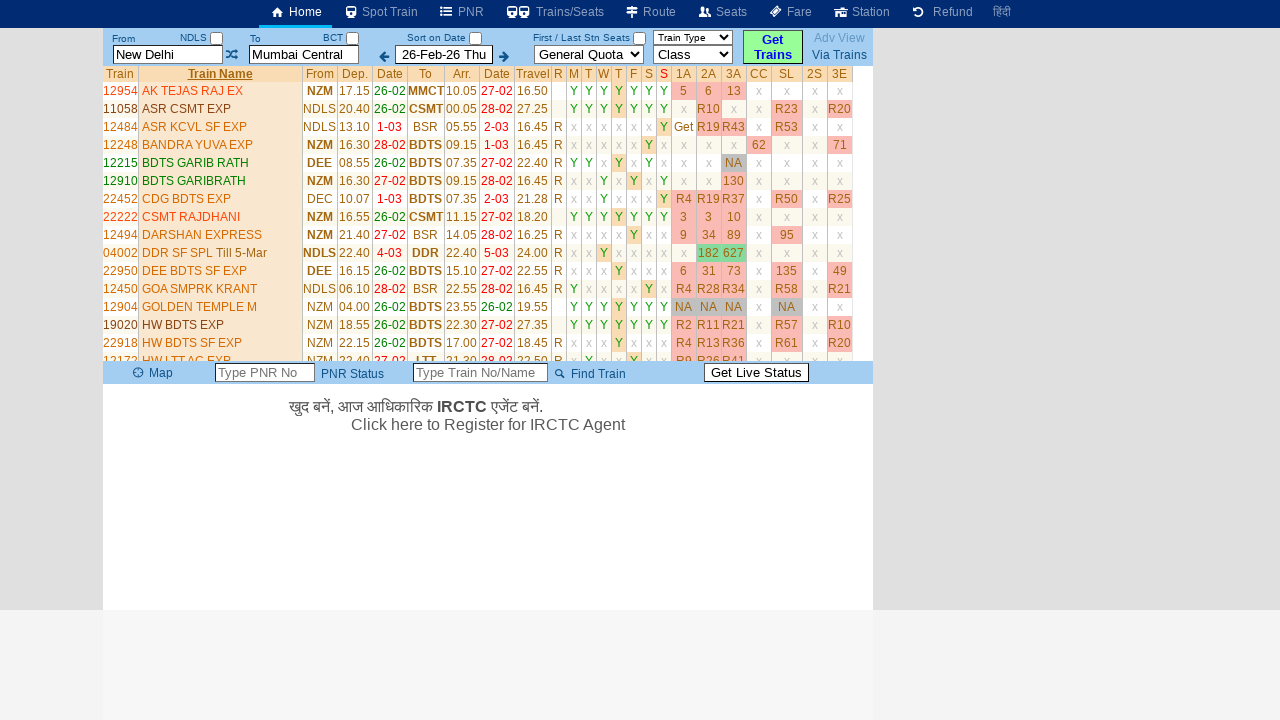

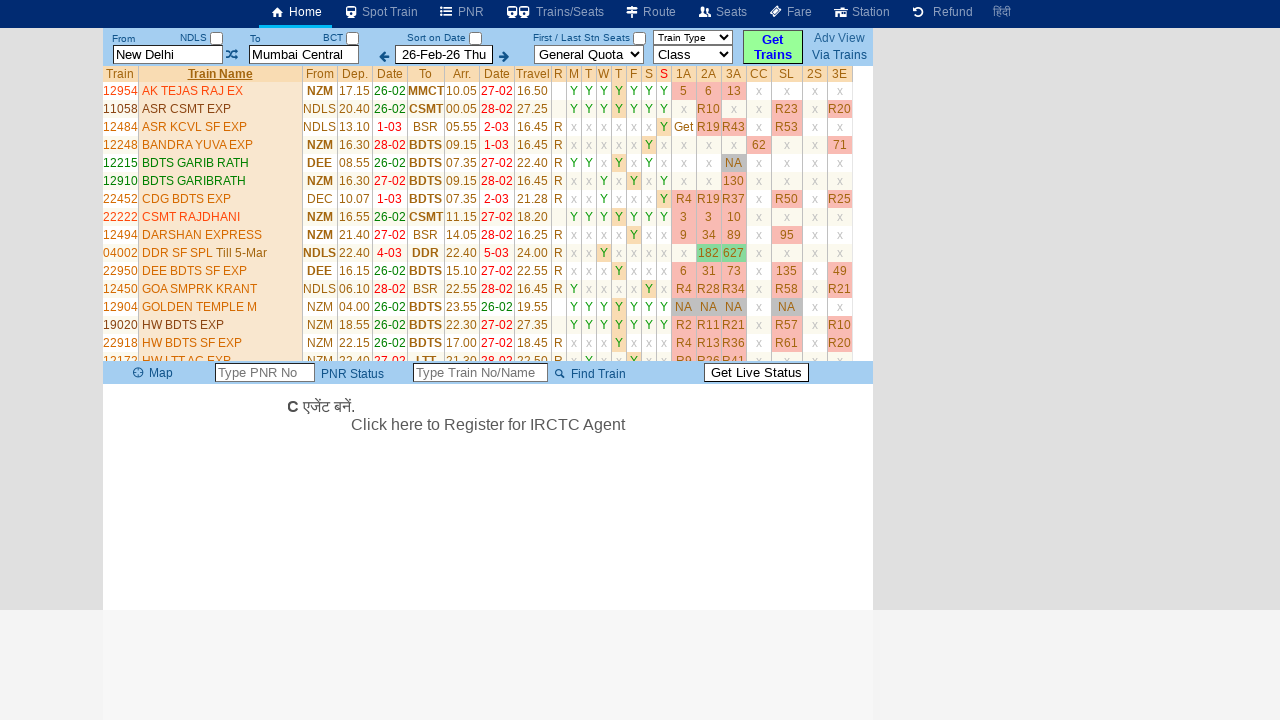